Tests right-click context menu interaction on an "RPA" link by opening the context menu and navigating through it using keyboard to select an option (likely "Open link in new tab" which is the 6th option down in Chrome's context menu).

Starting URL: http://greenstech.in/selenium-course-content.html

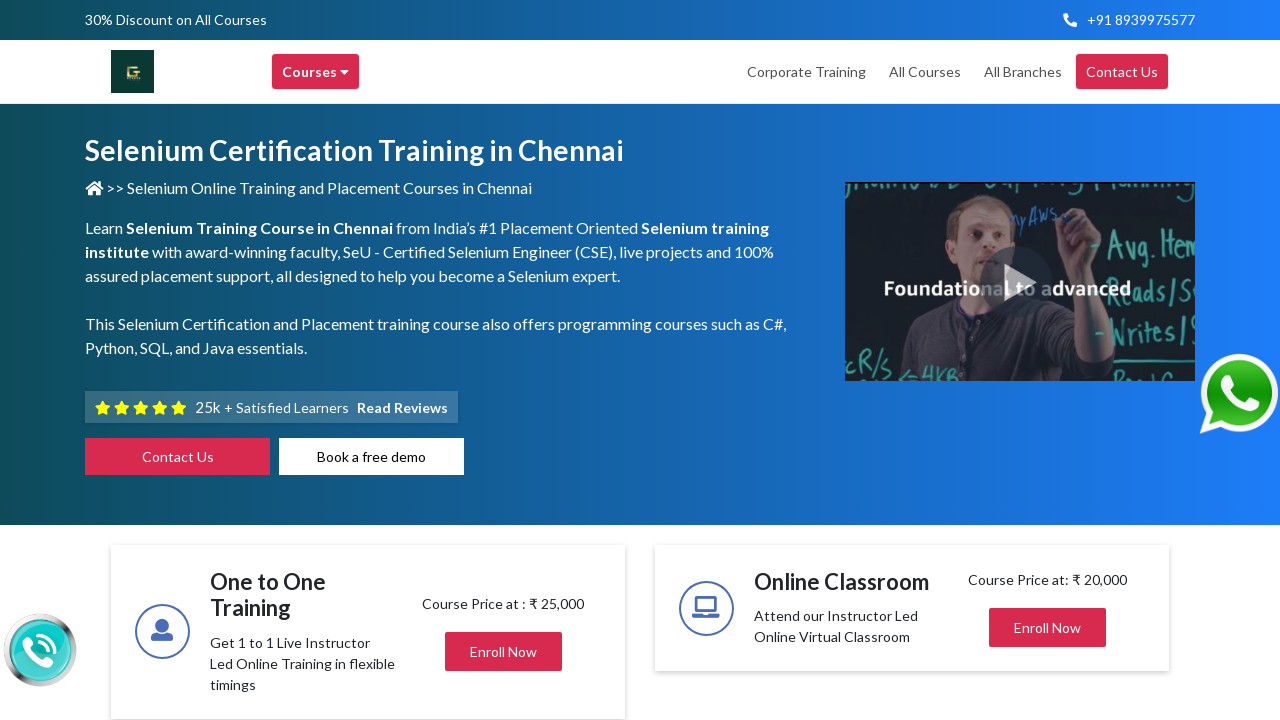

Located and waited for RPA link to be available
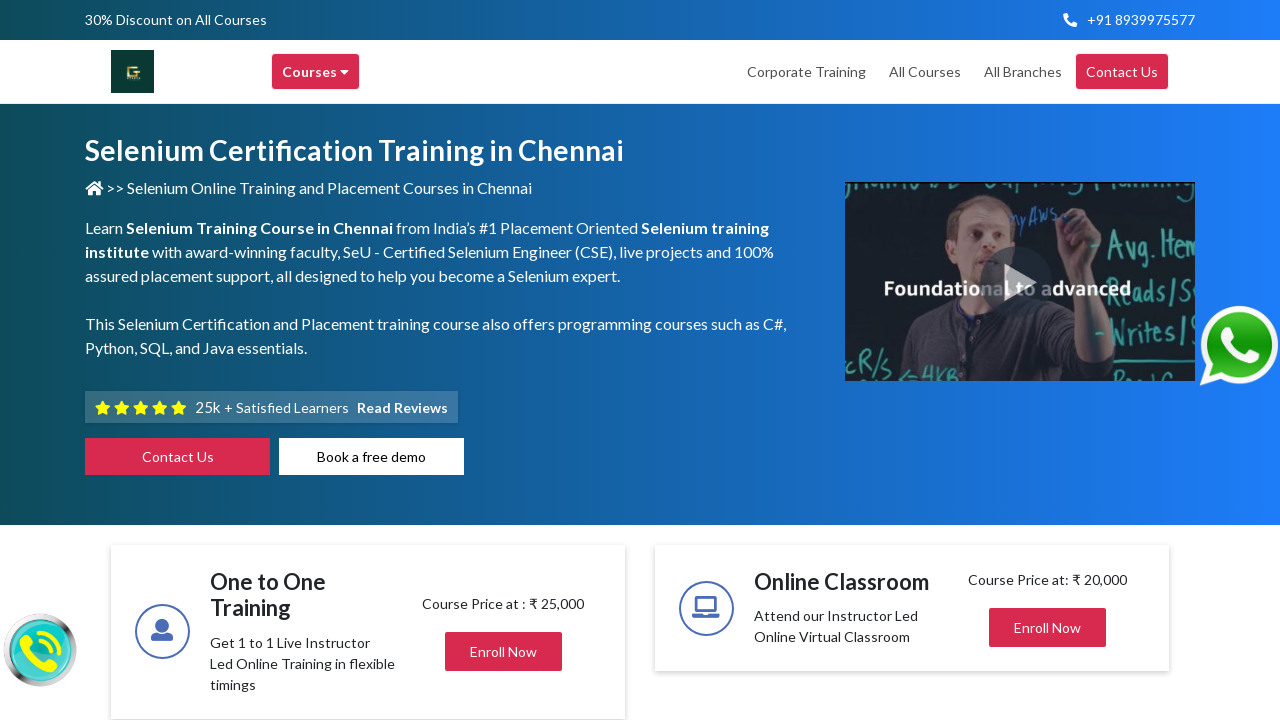

Right-clicked on RPA link to open context menu at (594, 361) on xpath=//a[text()='RPA']
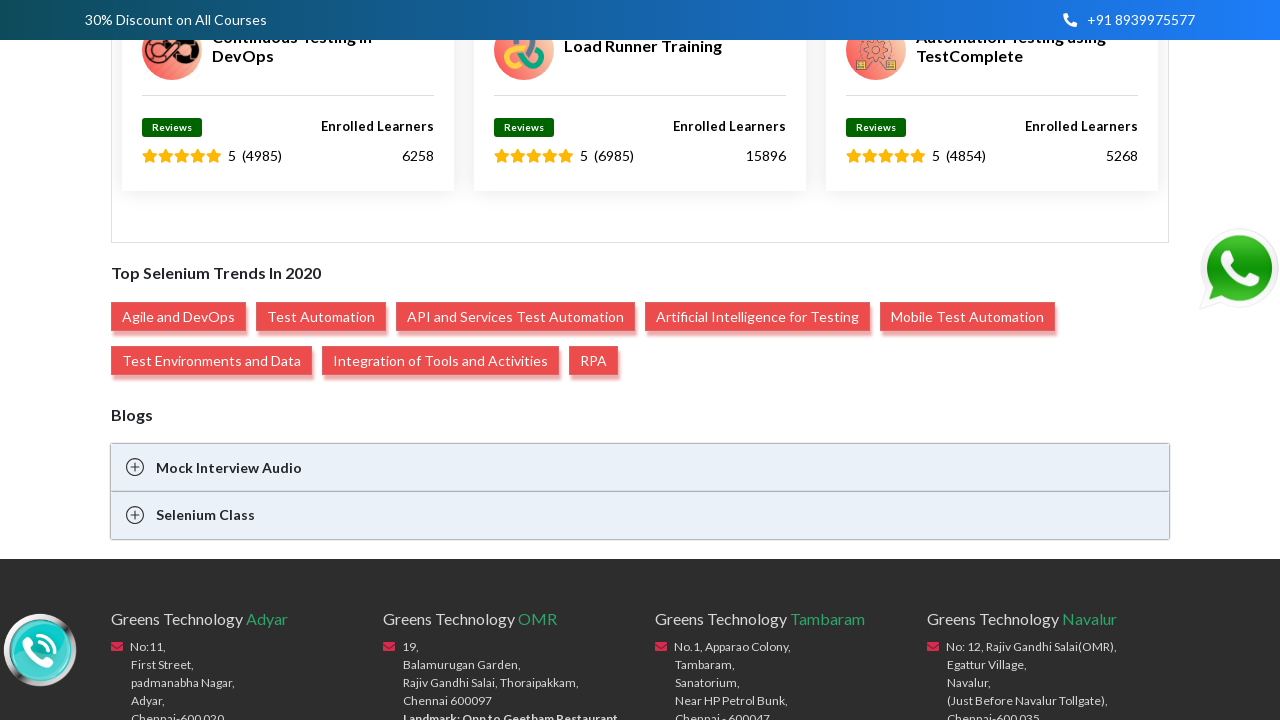

Pressed ArrowDown to navigate context menu (press 1 of 6)
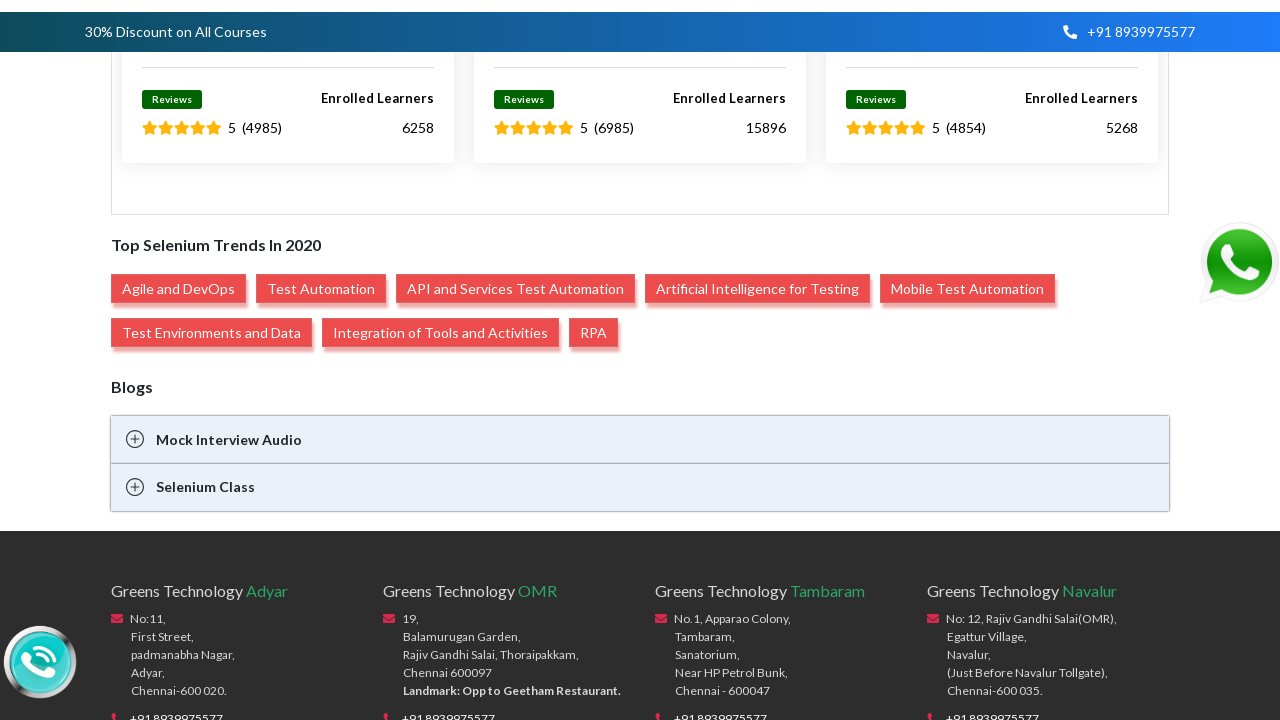

Pressed ArrowDown to navigate context menu (press 2 of 6)
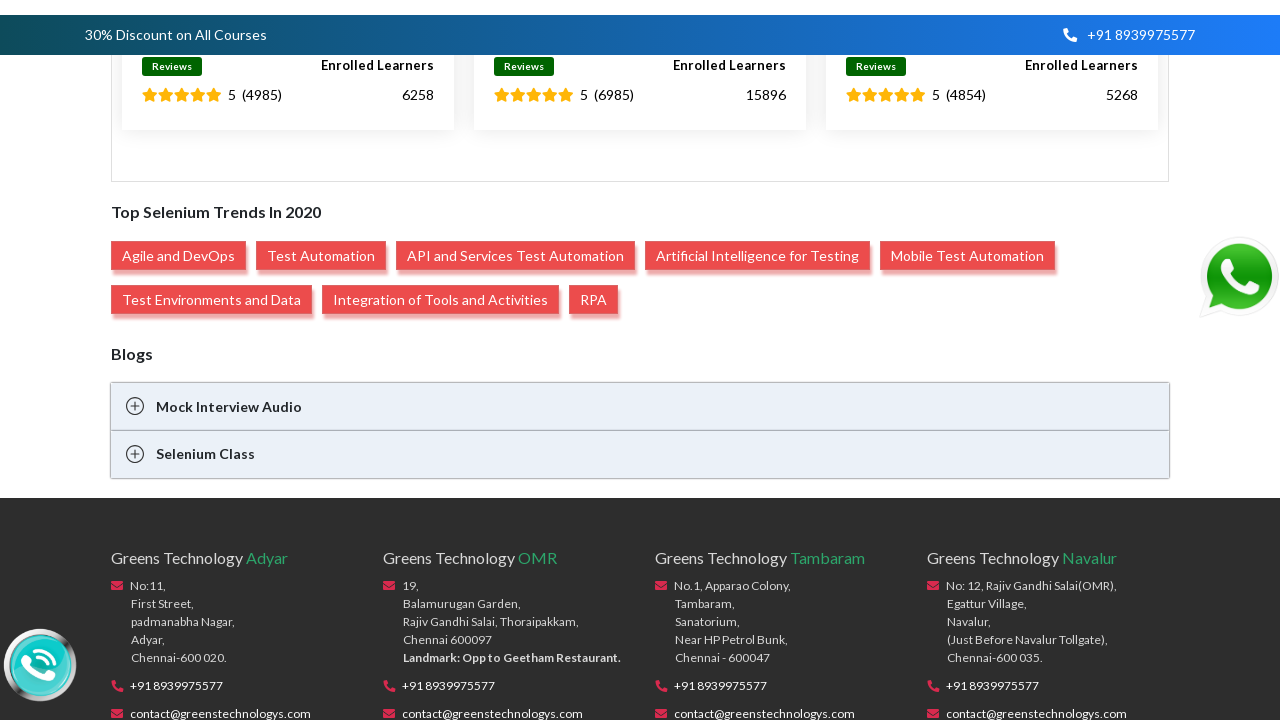

Pressed ArrowDown to navigate context menu (press 3 of 6)
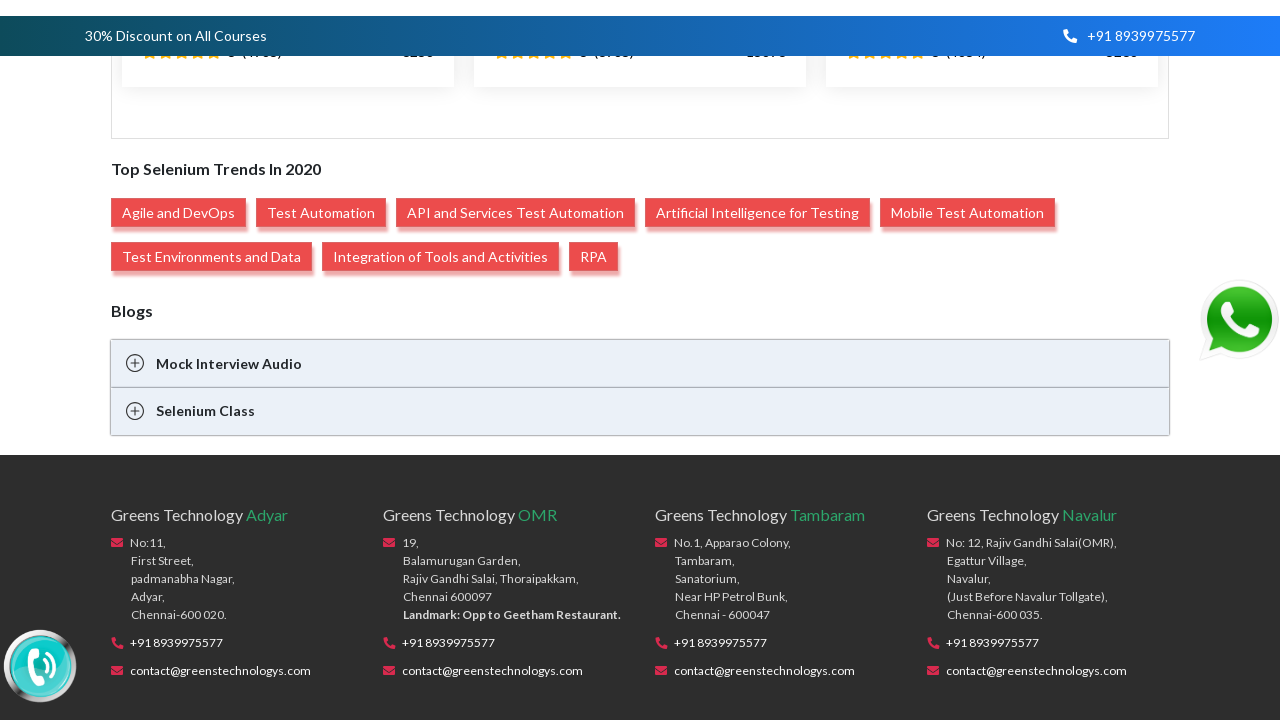

Pressed ArrowDown to navigate context menu (press 4 of 6)
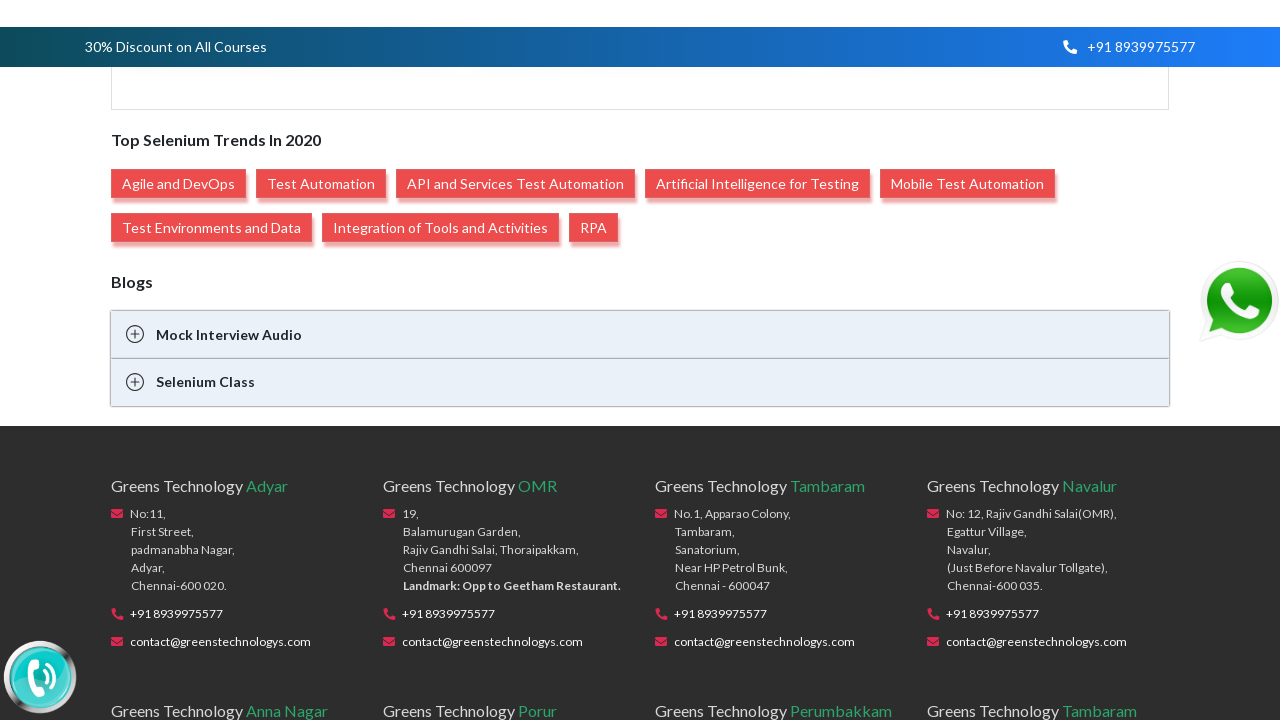

Pressed ArrowDown to navigate context menu (press 5 of 6)
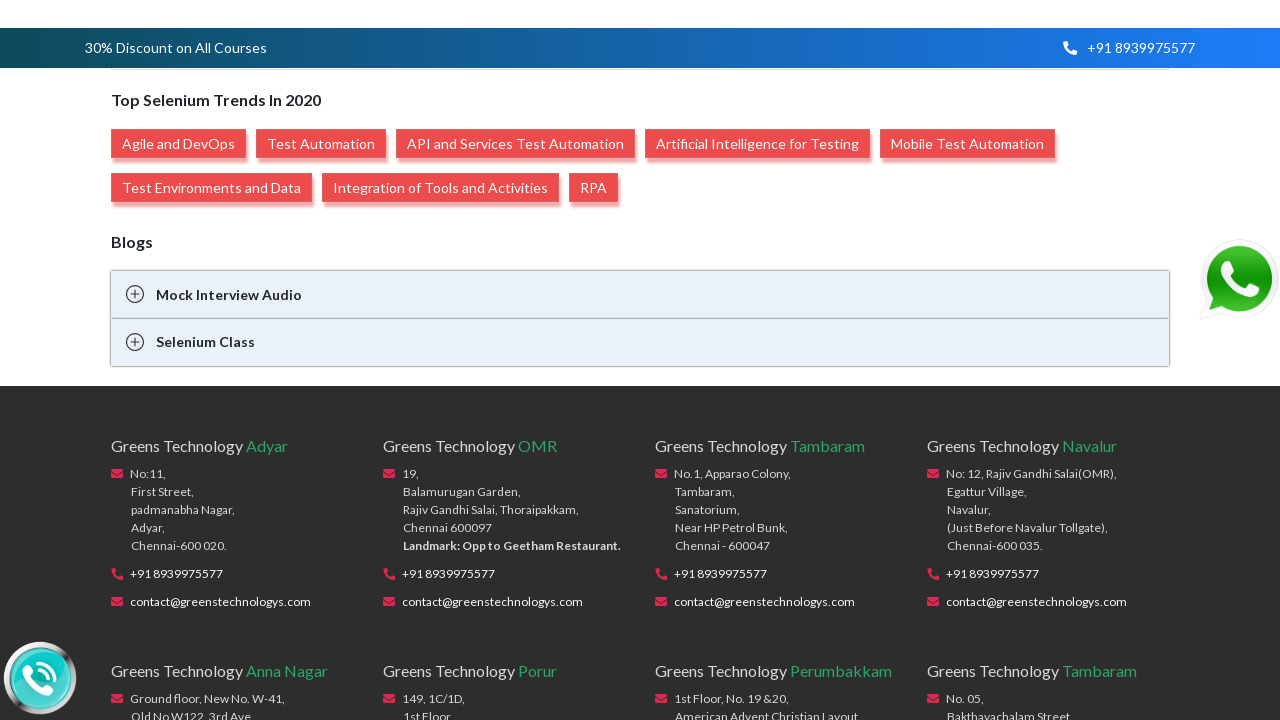

Pressed ArrowDown to navigate context menu (press 6 of 6)
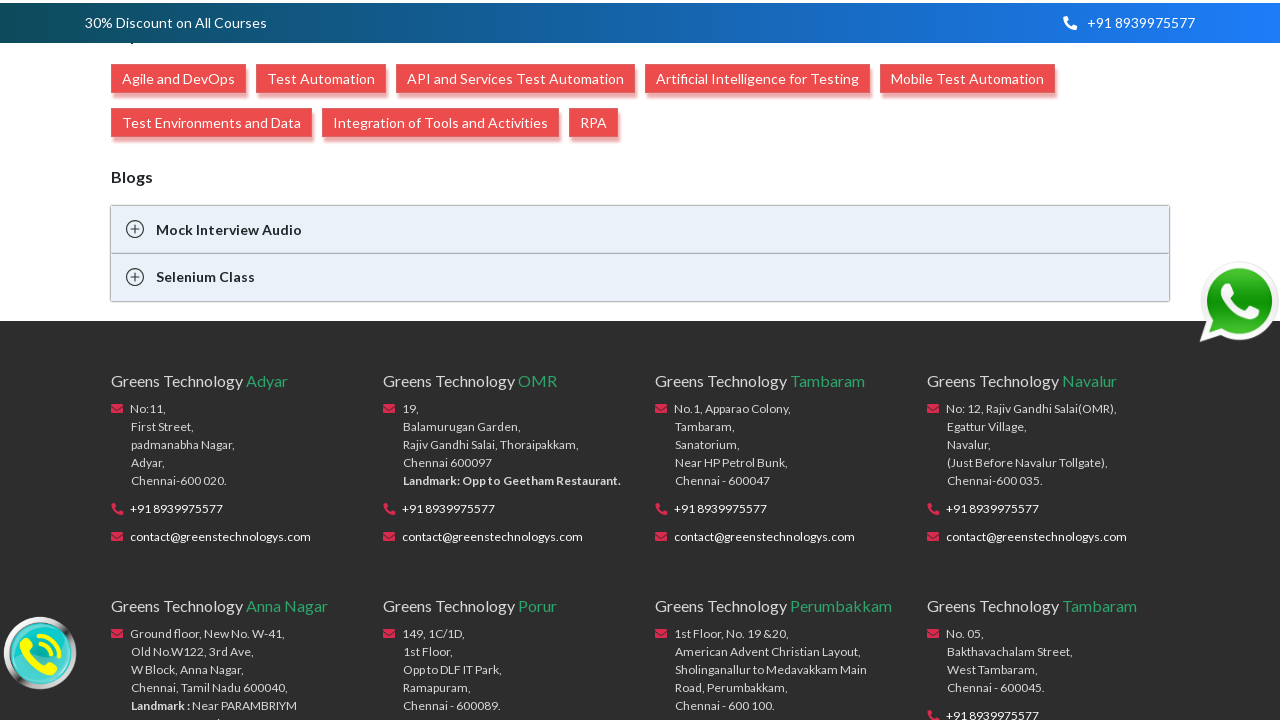

Pressed Enter to select 'Open link in new tab' option from context menu
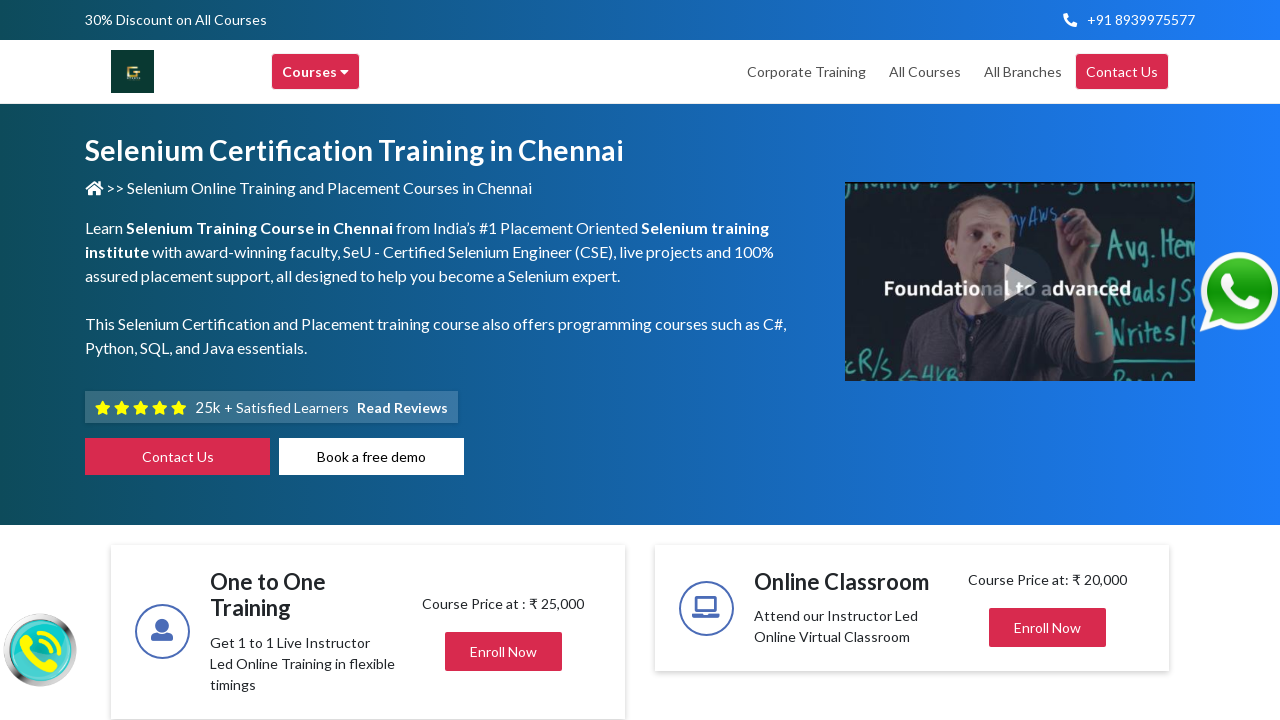

Waited 1000ms for the new tab to open
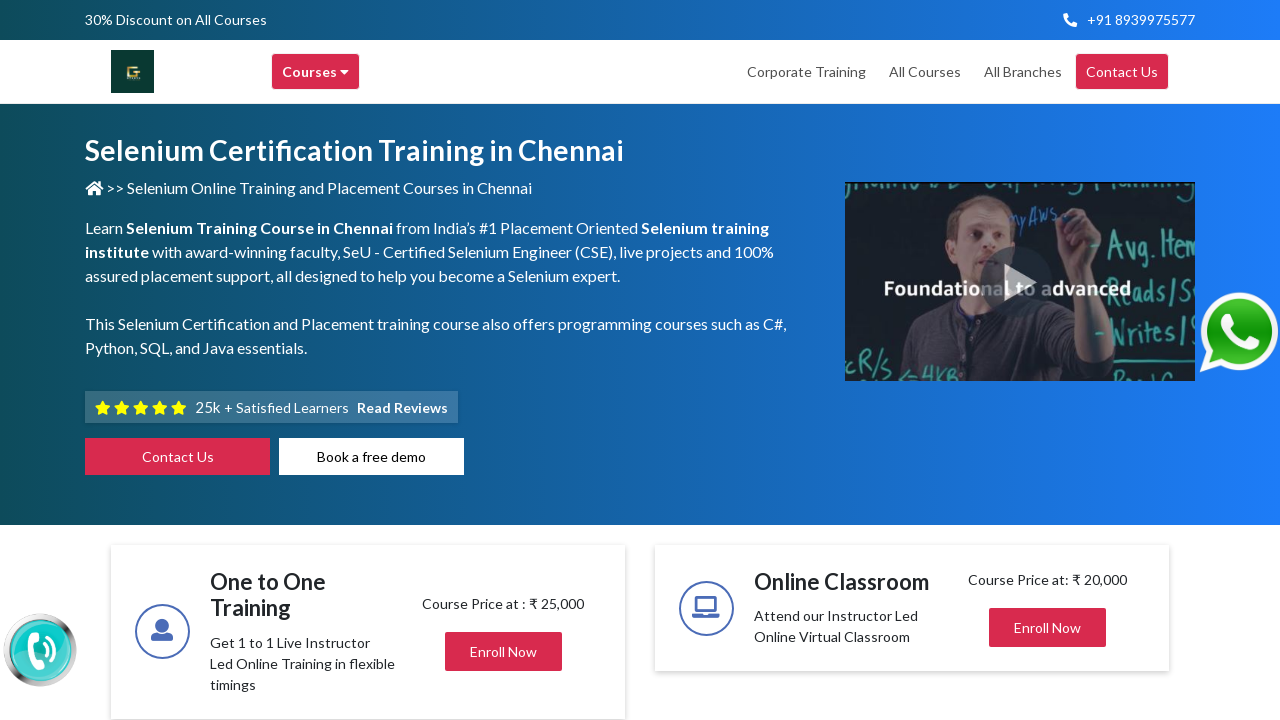

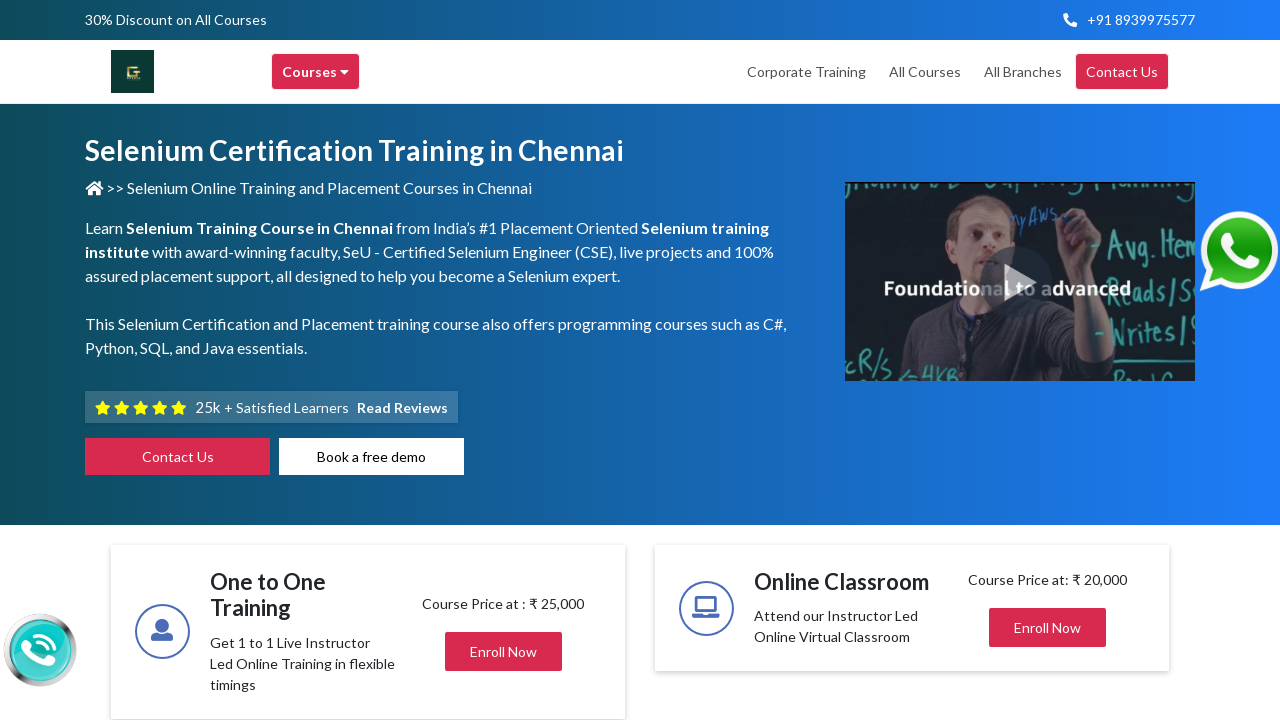